Tests the forgot password flow by navigating to forgot password page, entering an email, and verifying the check your email page is displayed

Starting URL: https://login.salesforce.com/

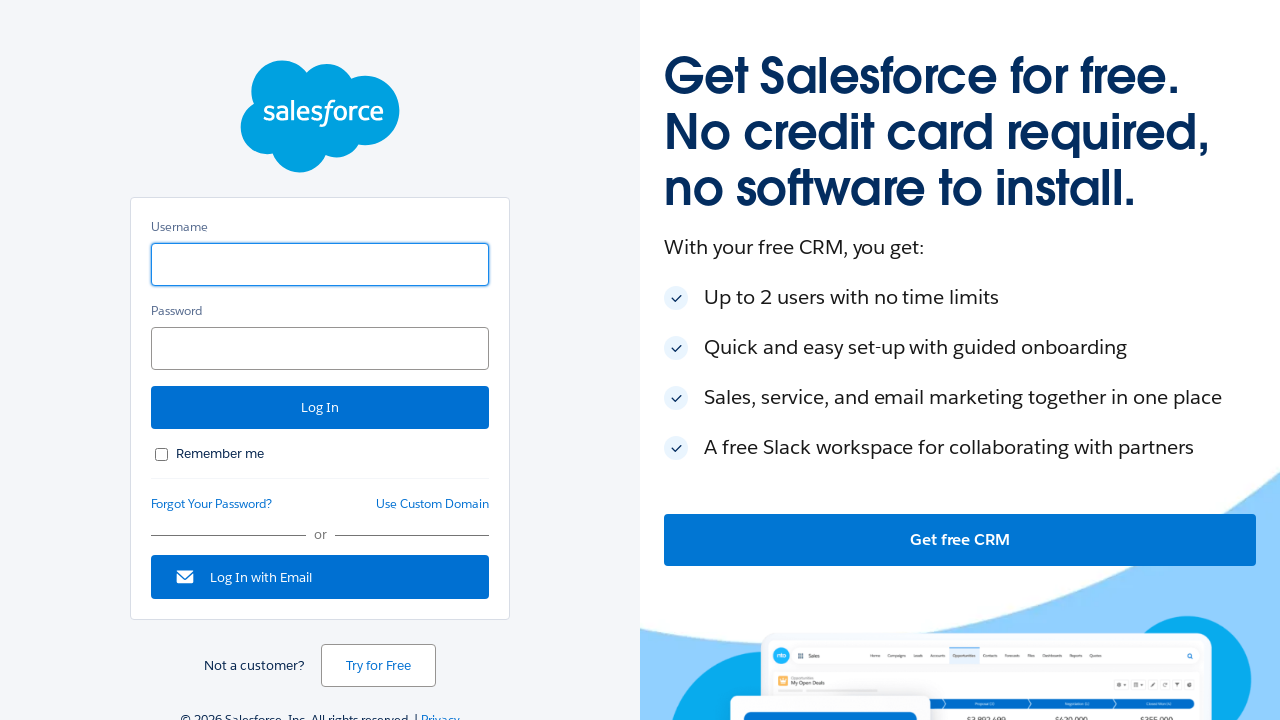

Clicked forgot password link at (212, 504) on #forgot_password_link
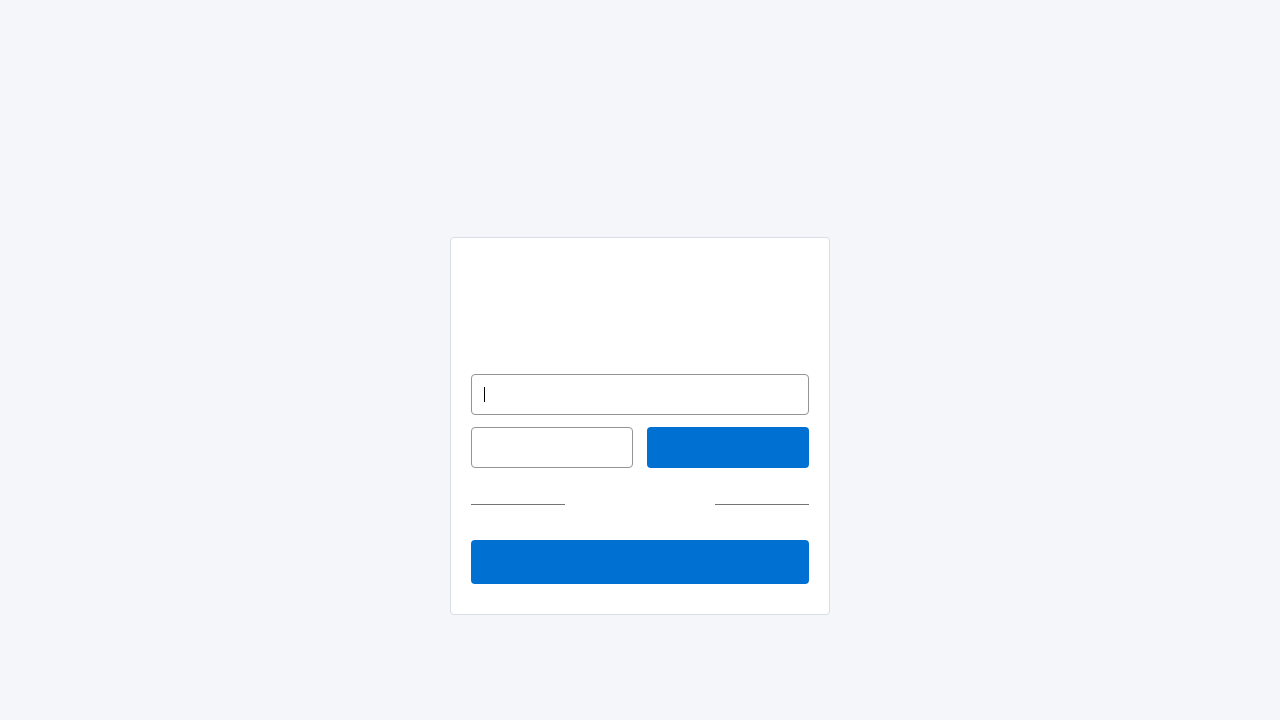

Entered email address 'testuser547@example.com' in forgot password form on input[type='email']
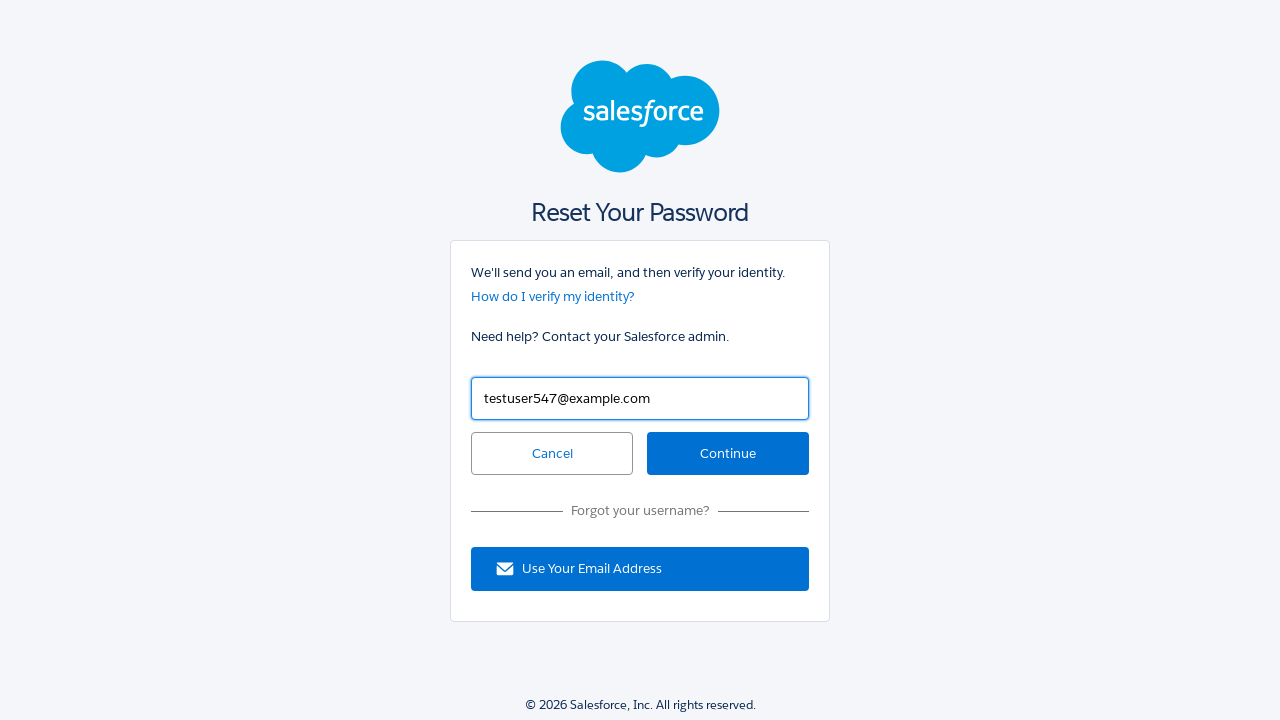

Clicked continue button to submit forgot password request at (728, 454) on button[type='submit'], input[value='Continue']
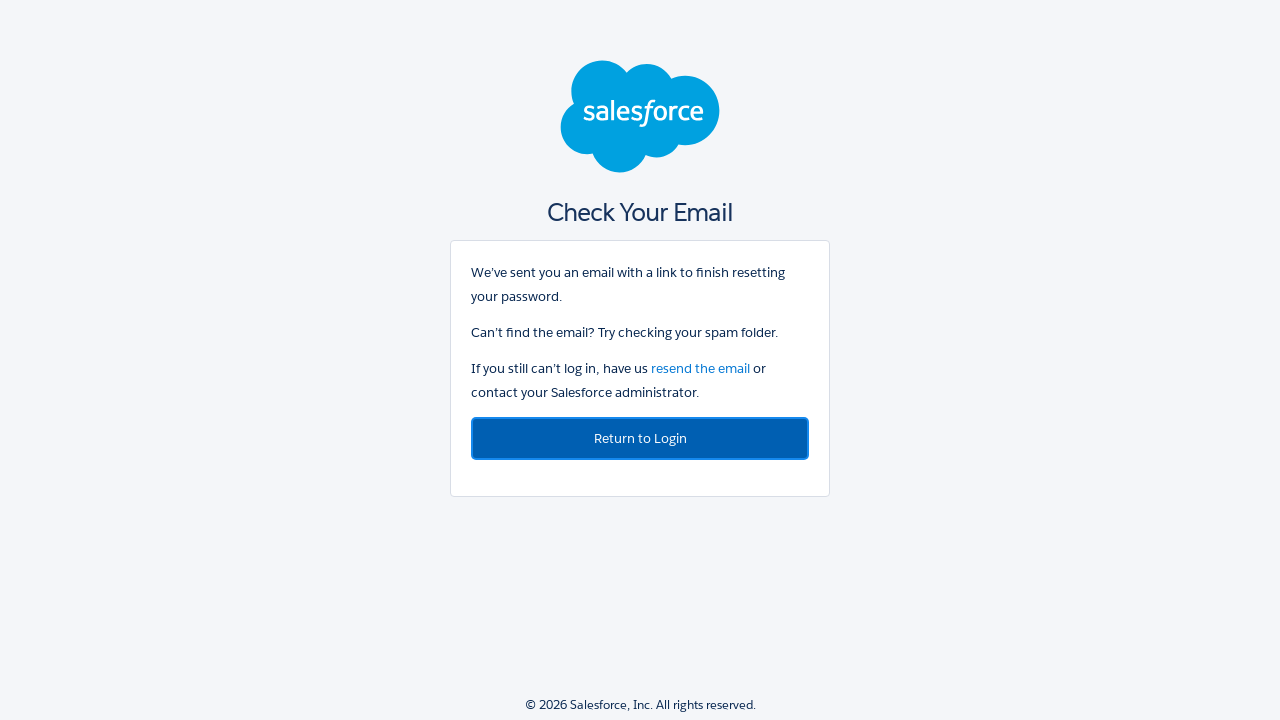

Check Your Email page loaded successfully
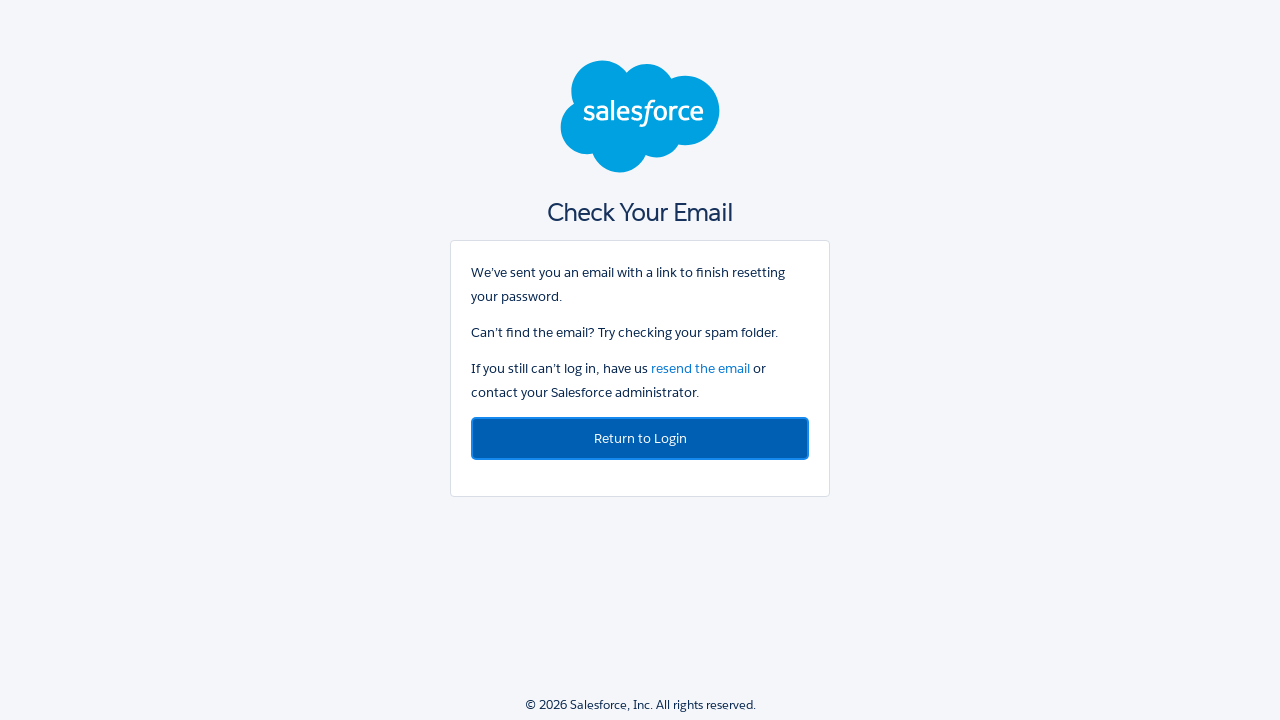

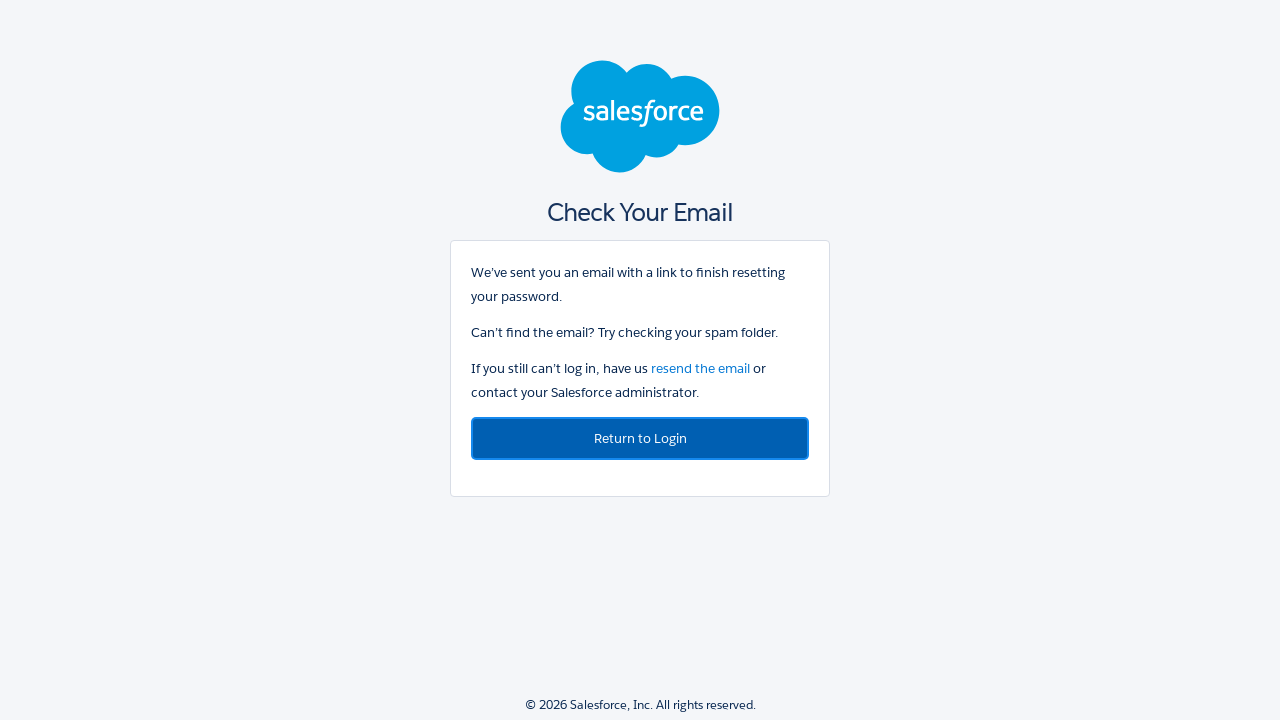